Navigates to Demoblaze website and verifies the page title is "STORE"

Starting URL: https://www.demoblaze.com/

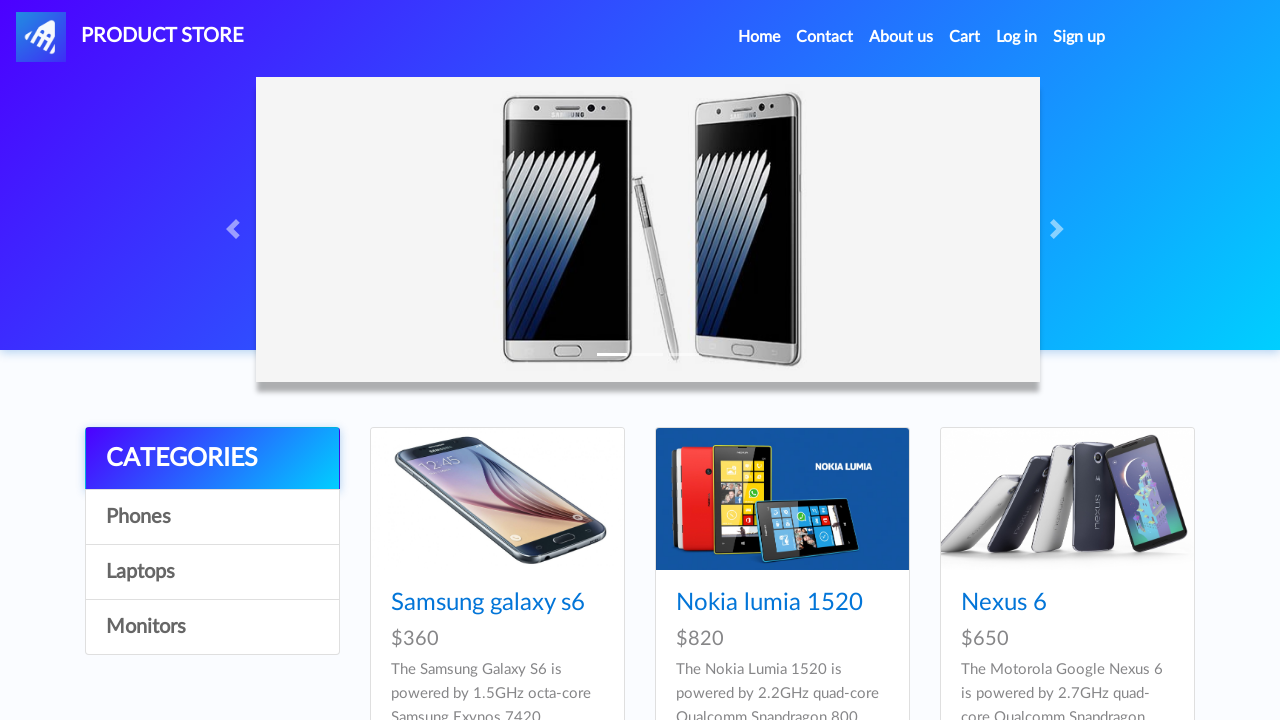

Navigated to Demoblaze website
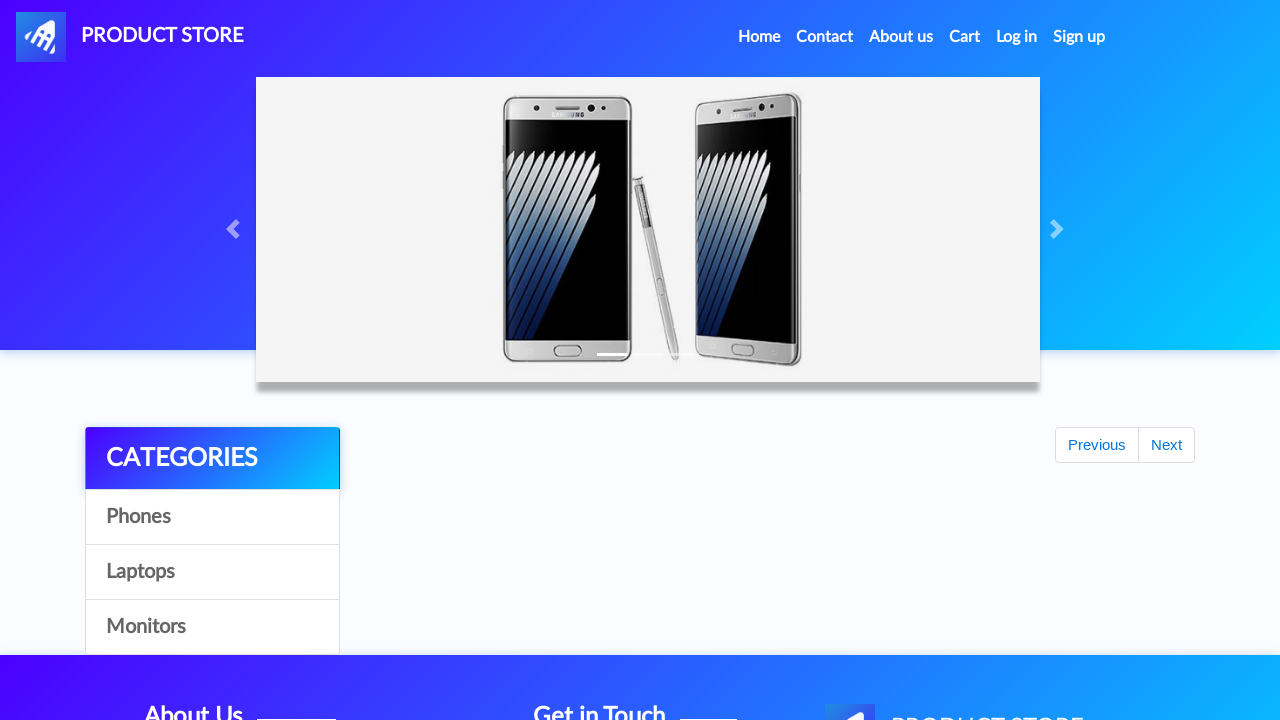

Retrieved page title
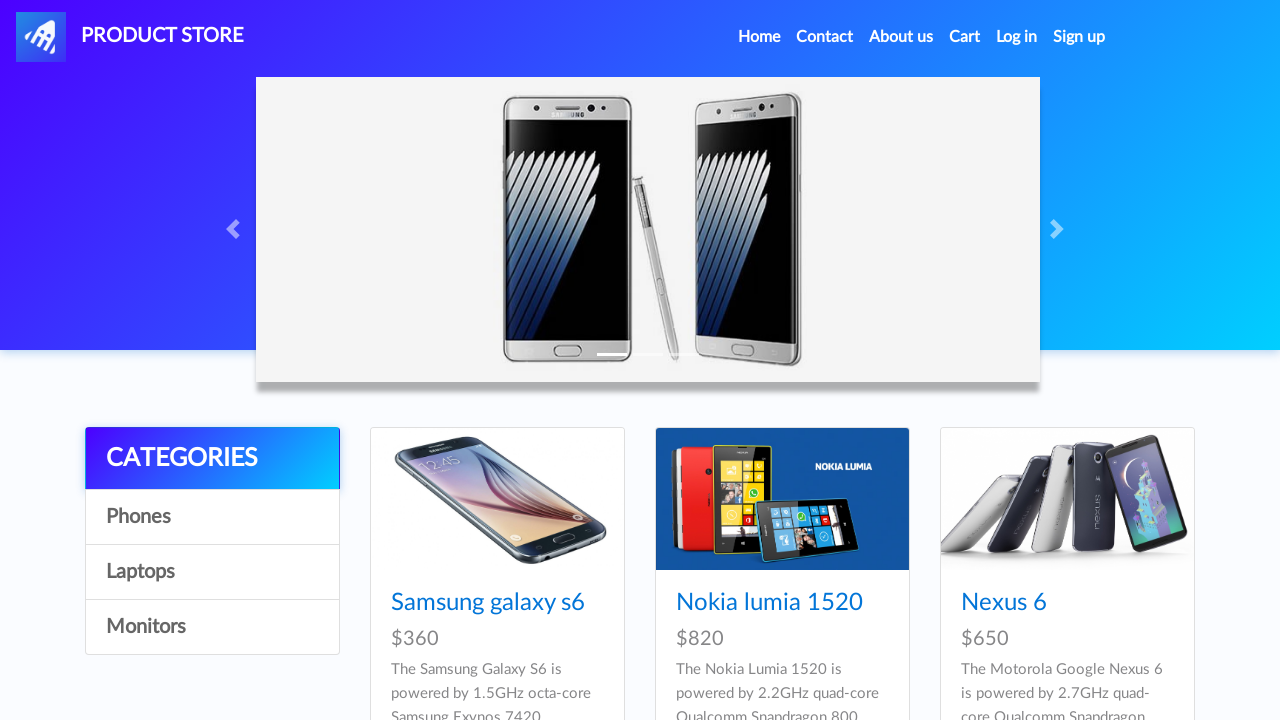

Verified page title is 'STORE'
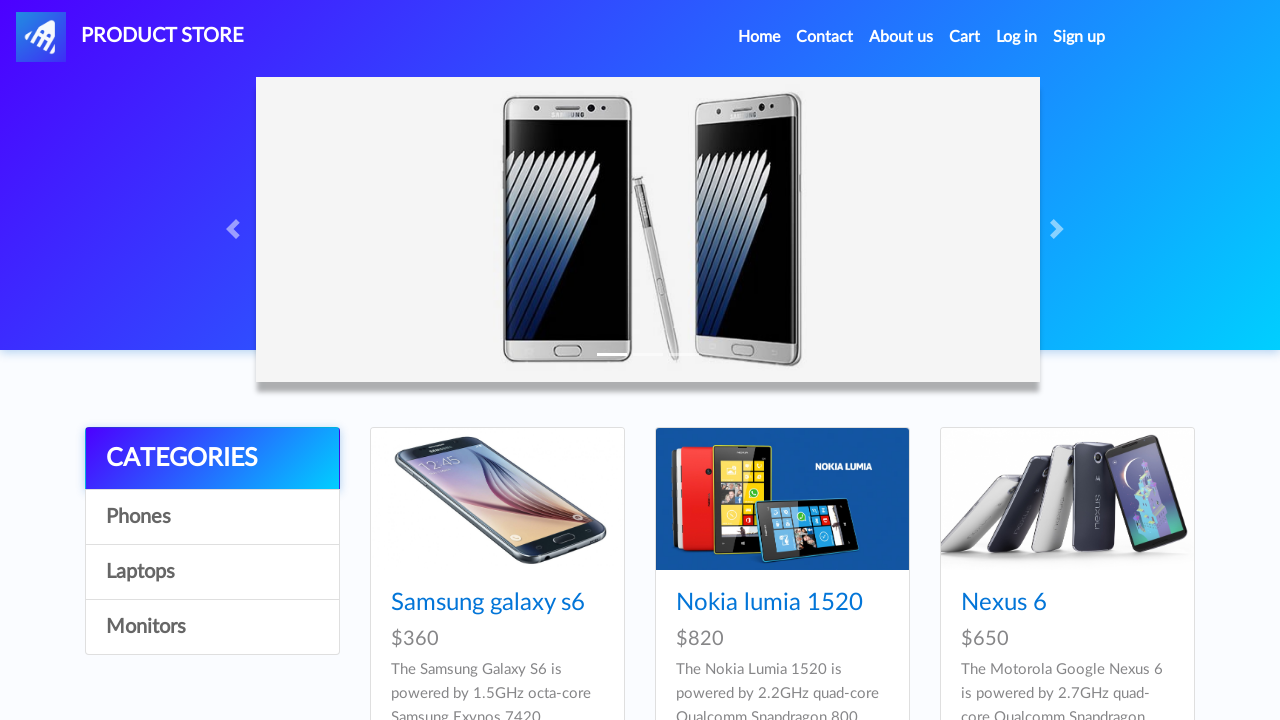

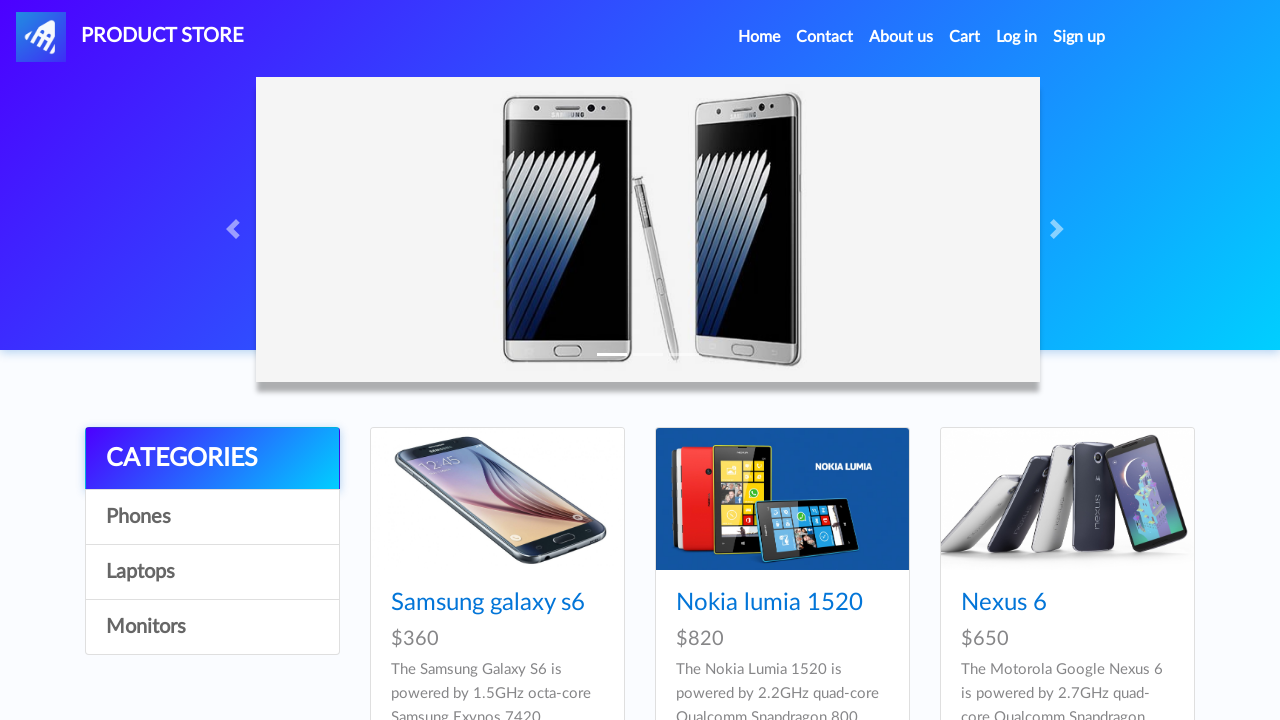